Tests phone number field validation by entering an invalid short number, then a valid 10-digit number

Starting URL: https://osstep.github.io/action_fill

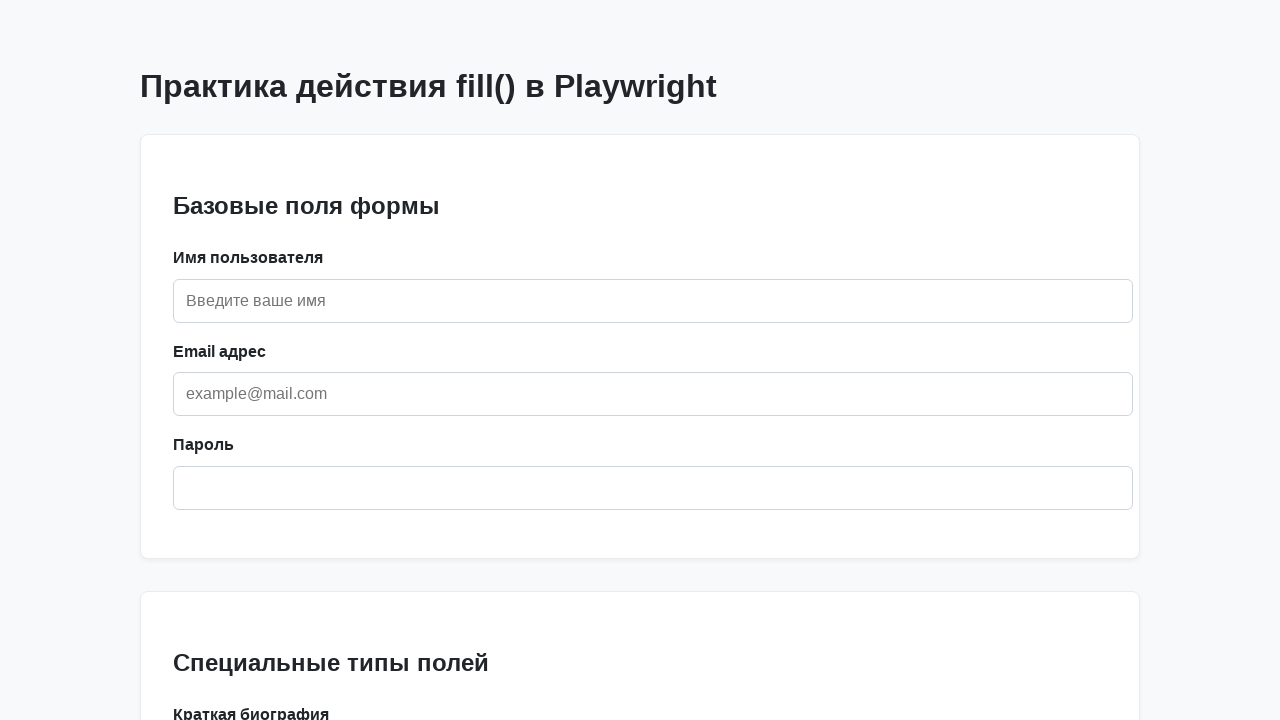

Located phone field by label 'Телефон'
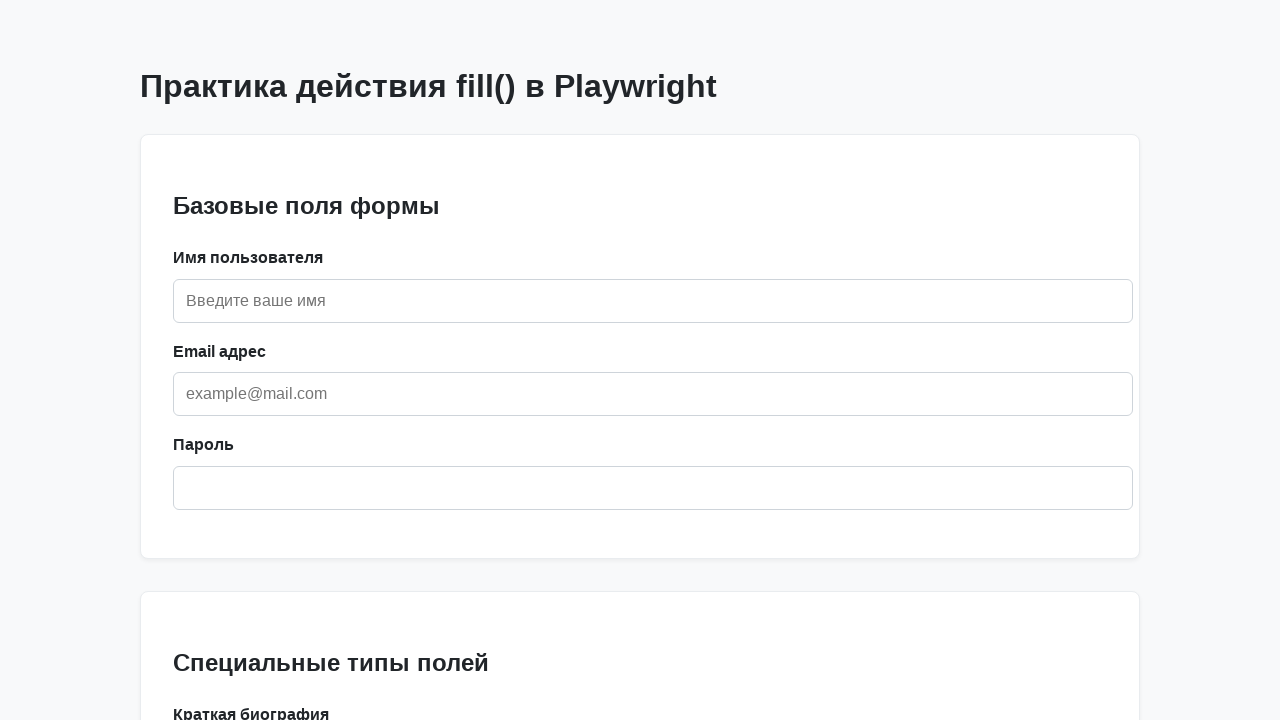

Located error message 'Требуется 10 цифр'
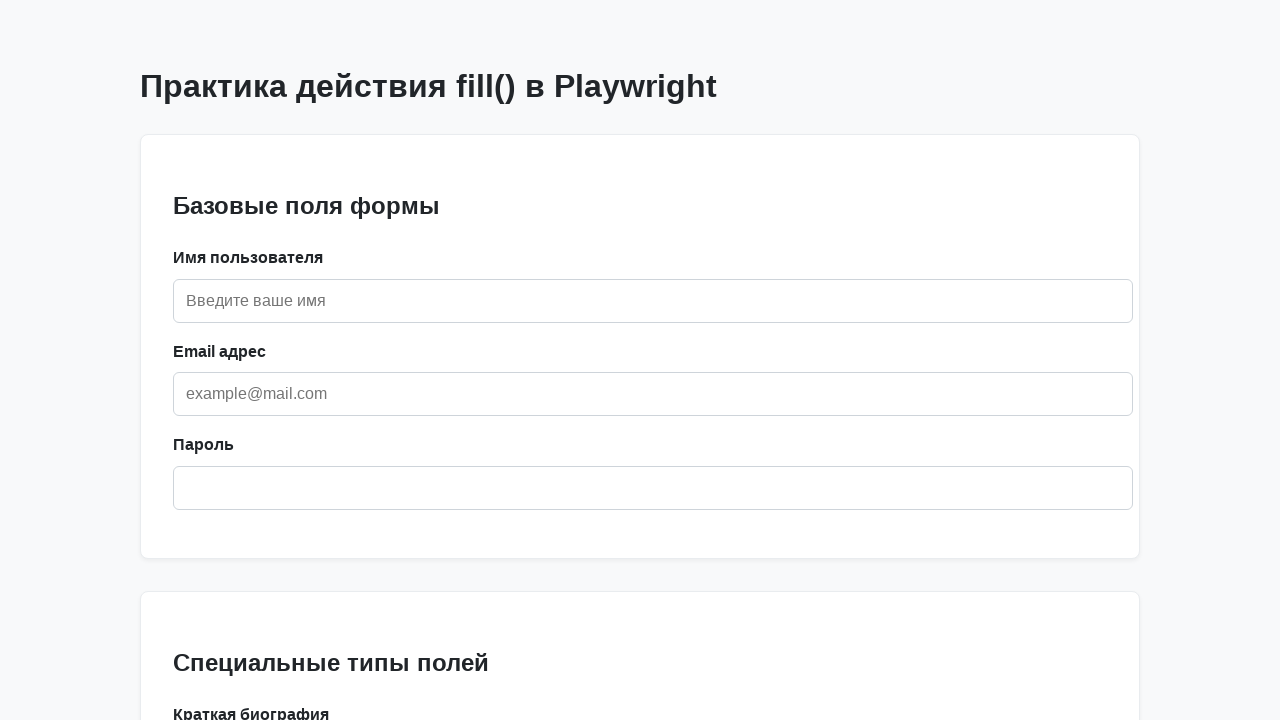

Filled phone field with invalid short number '12 3' on internal:label="\u0422\u0435\u043b\u0435\u0444\u043e\u043d"i
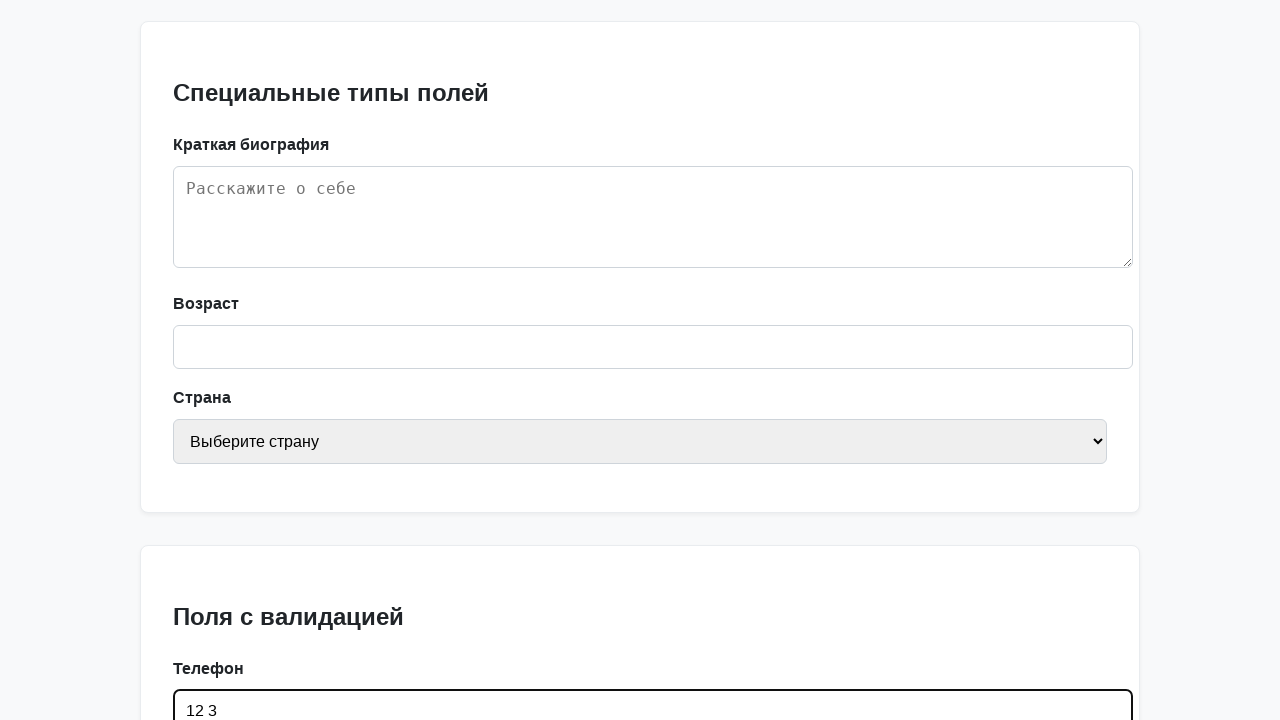

Verified error message is visible for invalid phone number
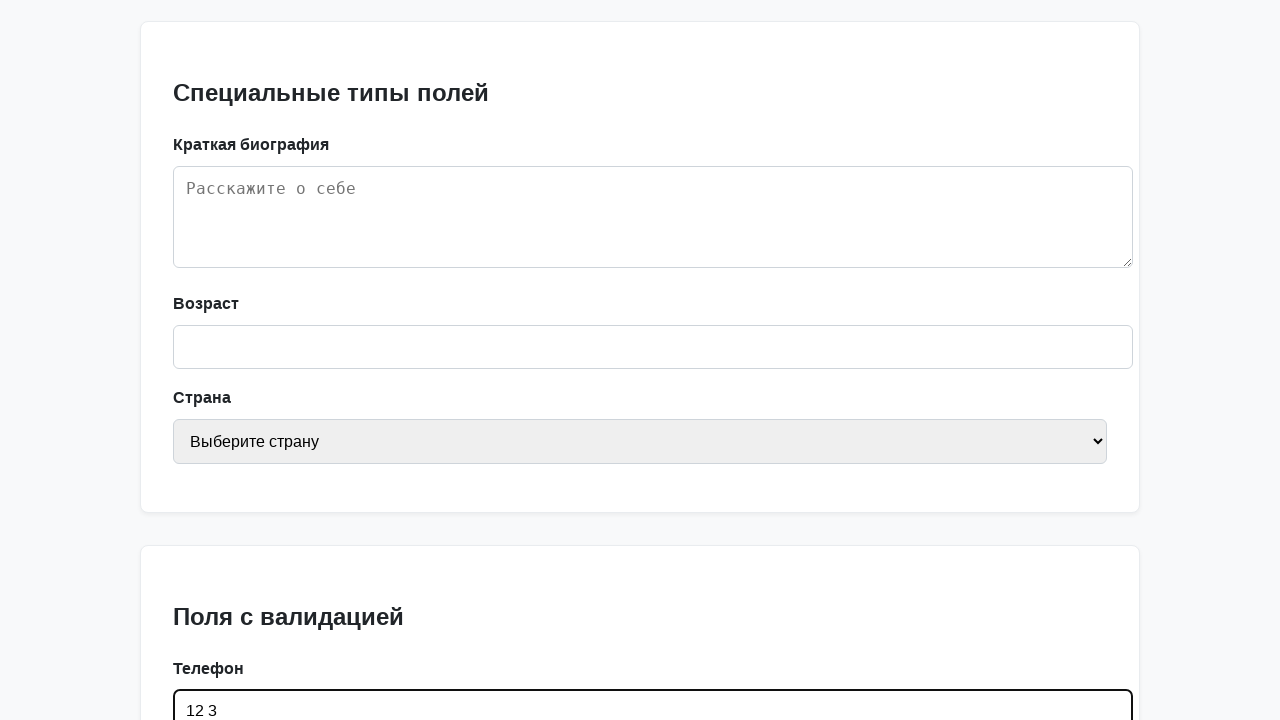

Filled phone field with valid 10-digit number '9253598585' on internal:label="\u0422\u0435\u043b\u0435\u0444\u043e\u043d"i
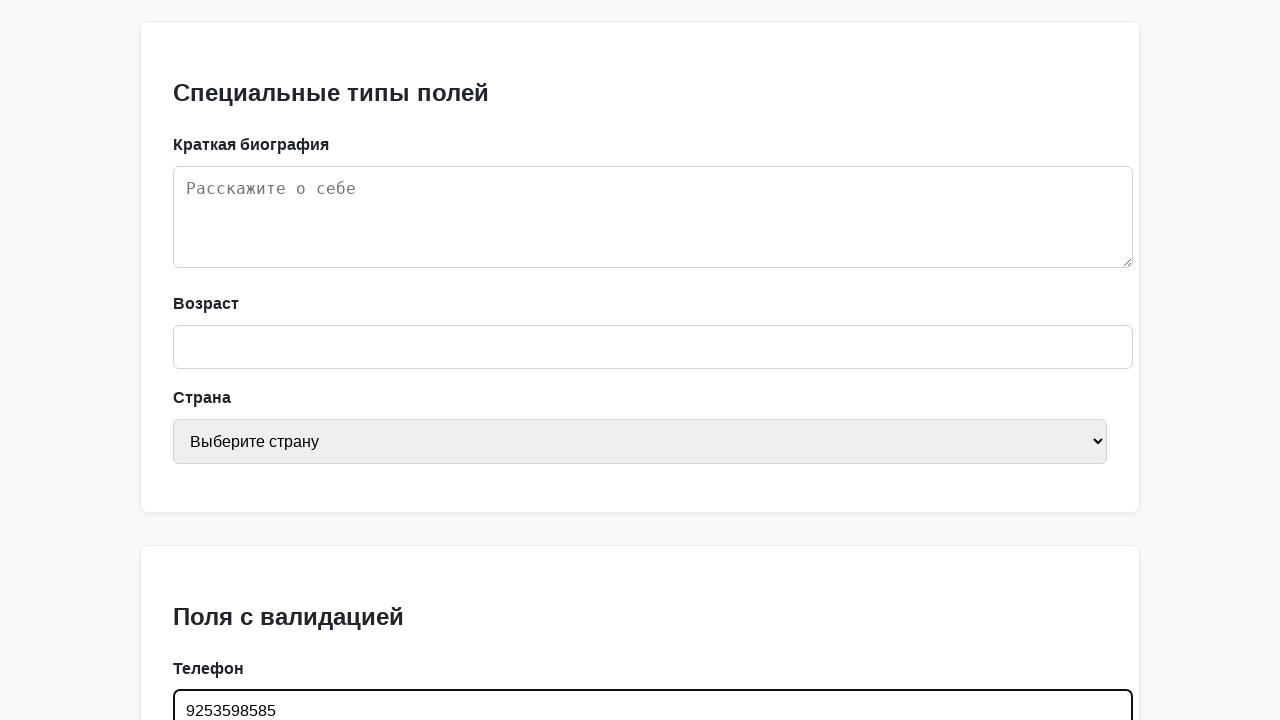

Verified error message disappeared for valid phone number
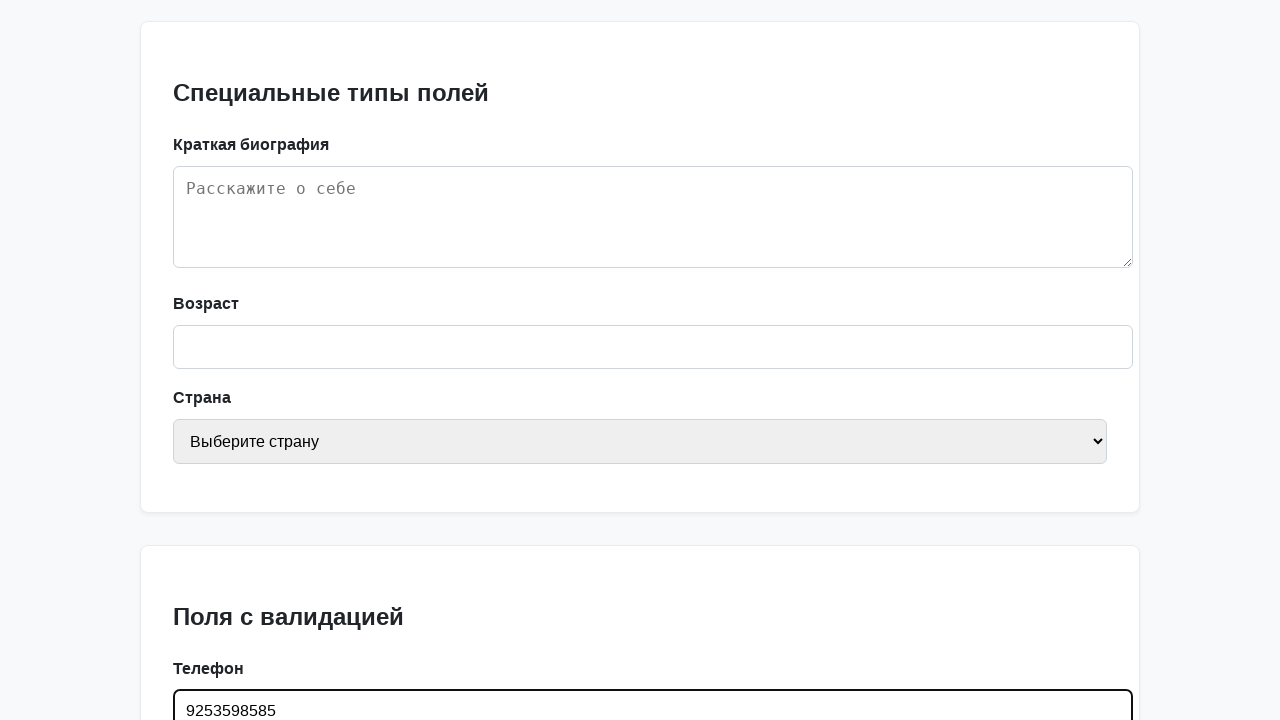

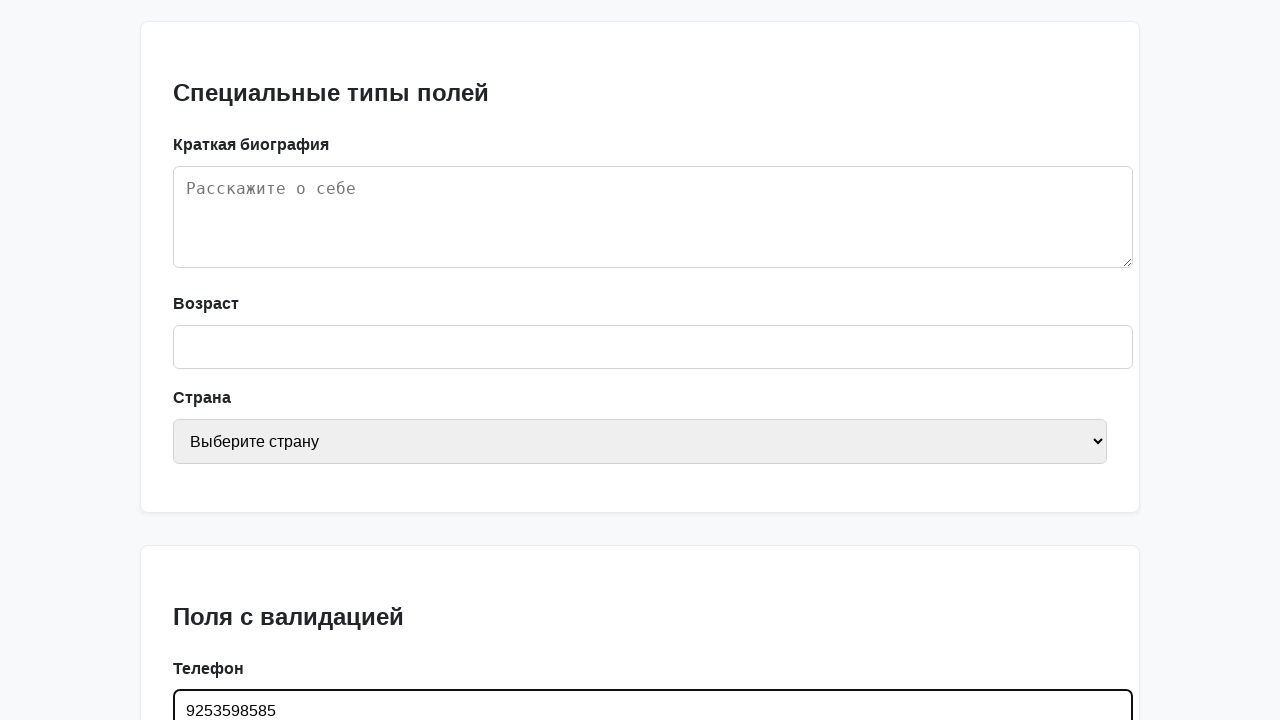